Tests a web form by filling in a text field and clicking submit, then verifying the success message

Starting URL: https://www.selenium.dev/selenium/web/web-form.html

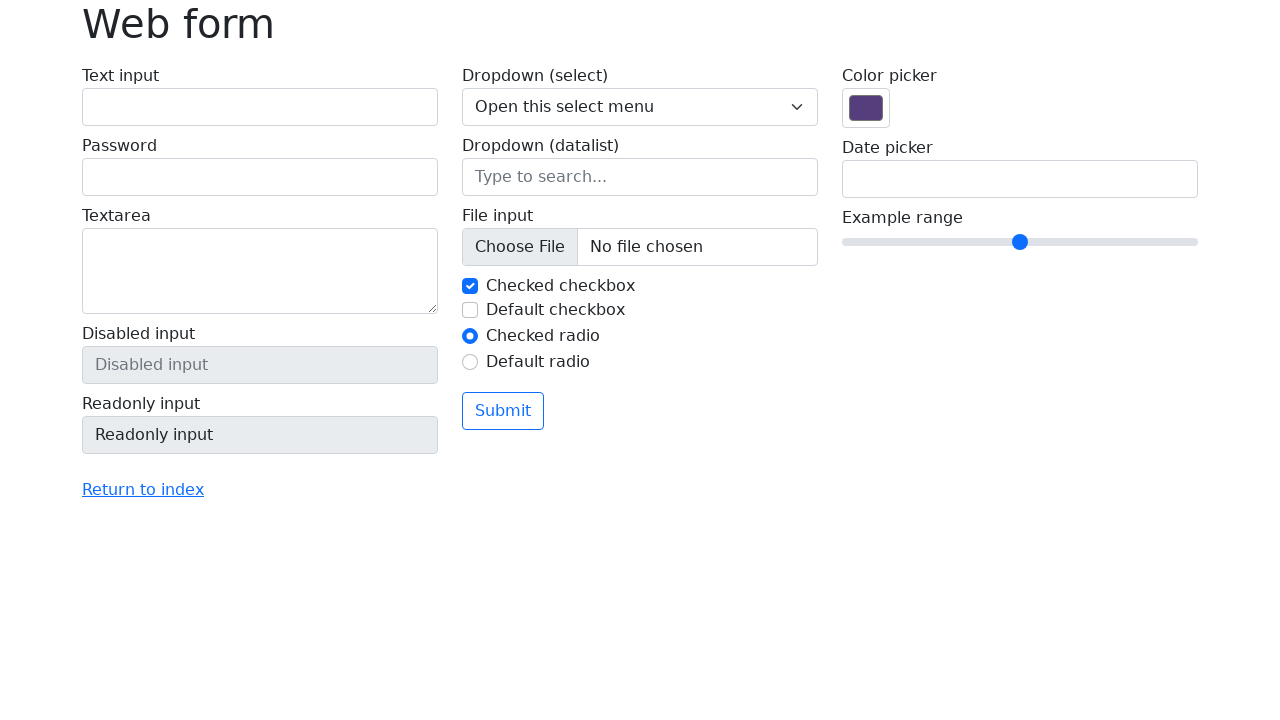

Filled text field with 'Selenium' on input[name='my-text']
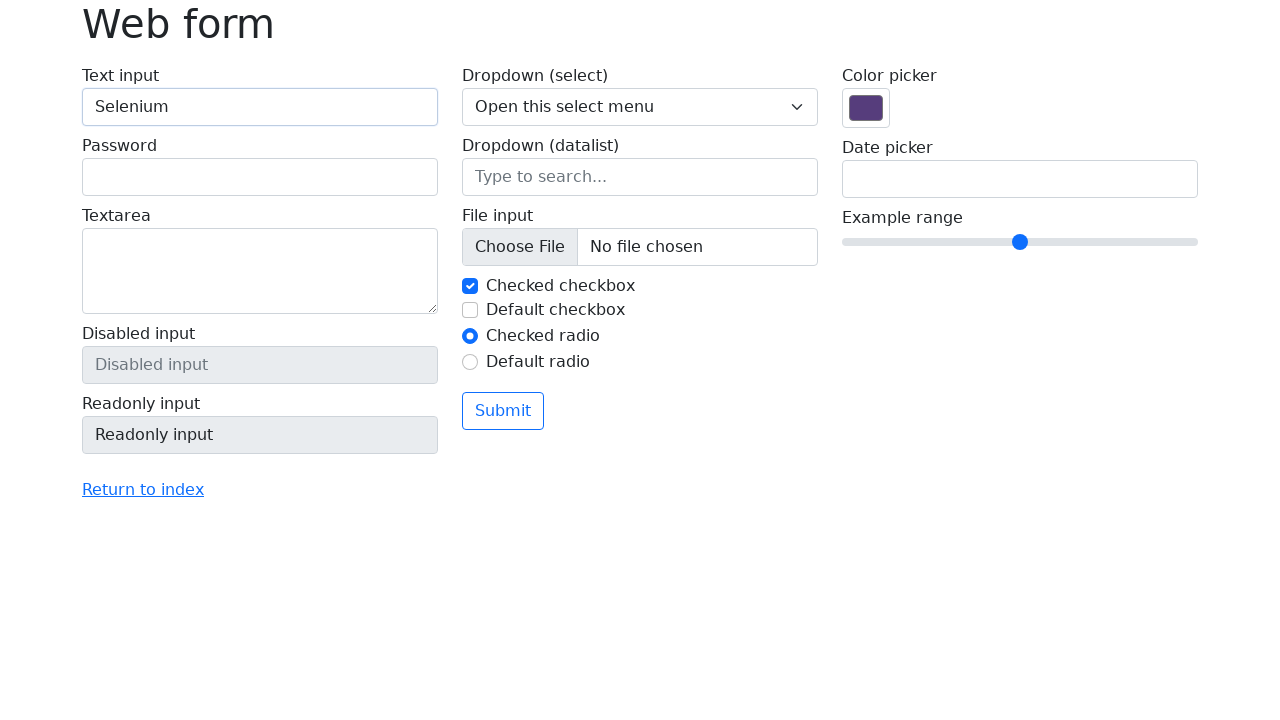

Clicked submit button at (503, 411) on button
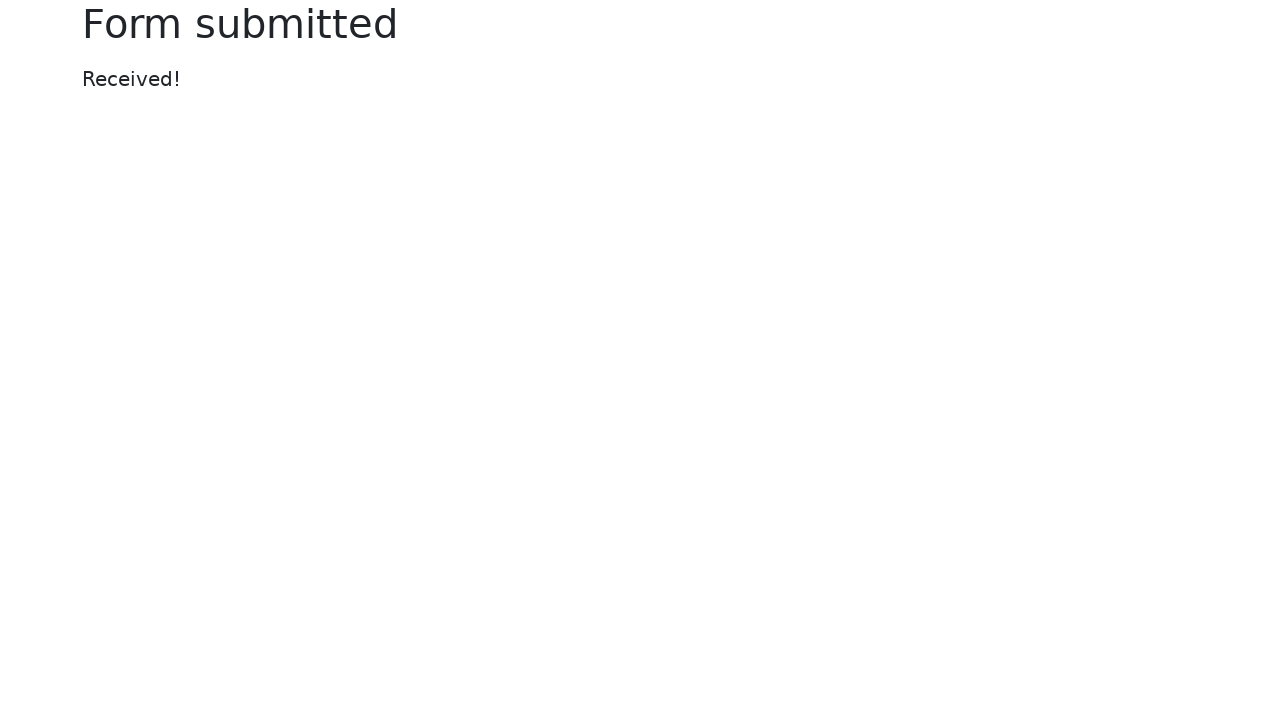

Success message appeared on page
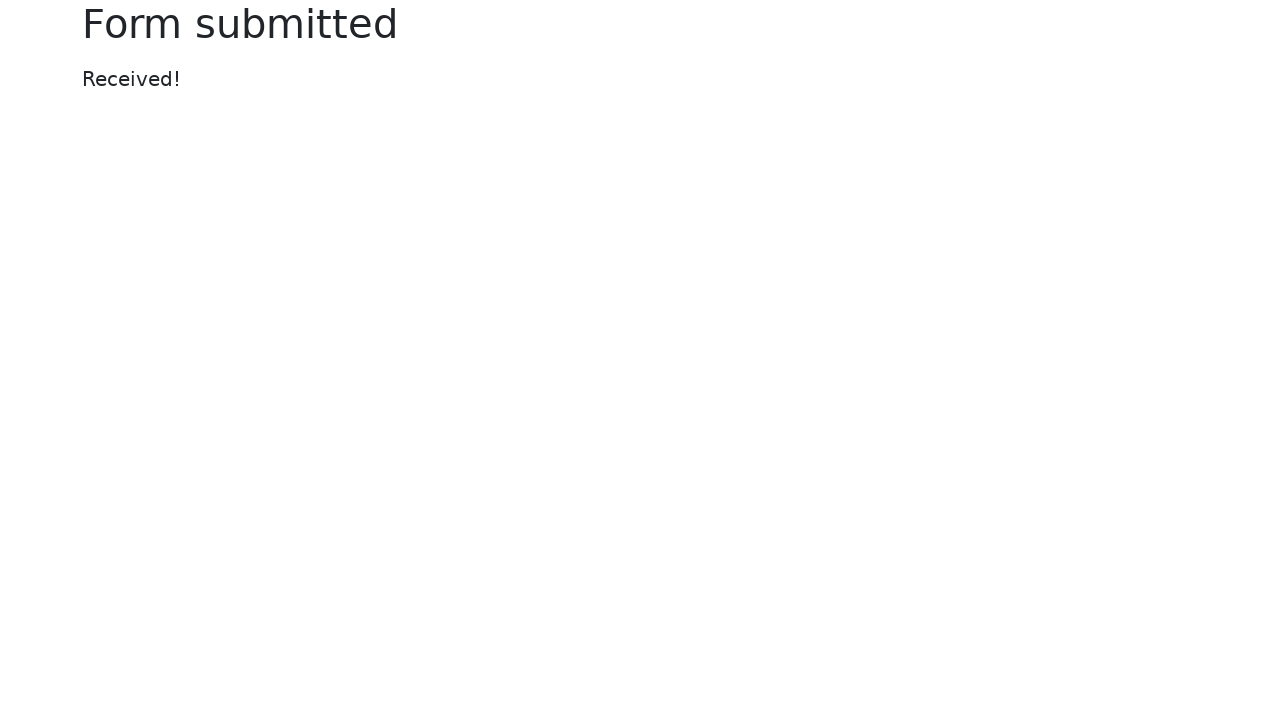

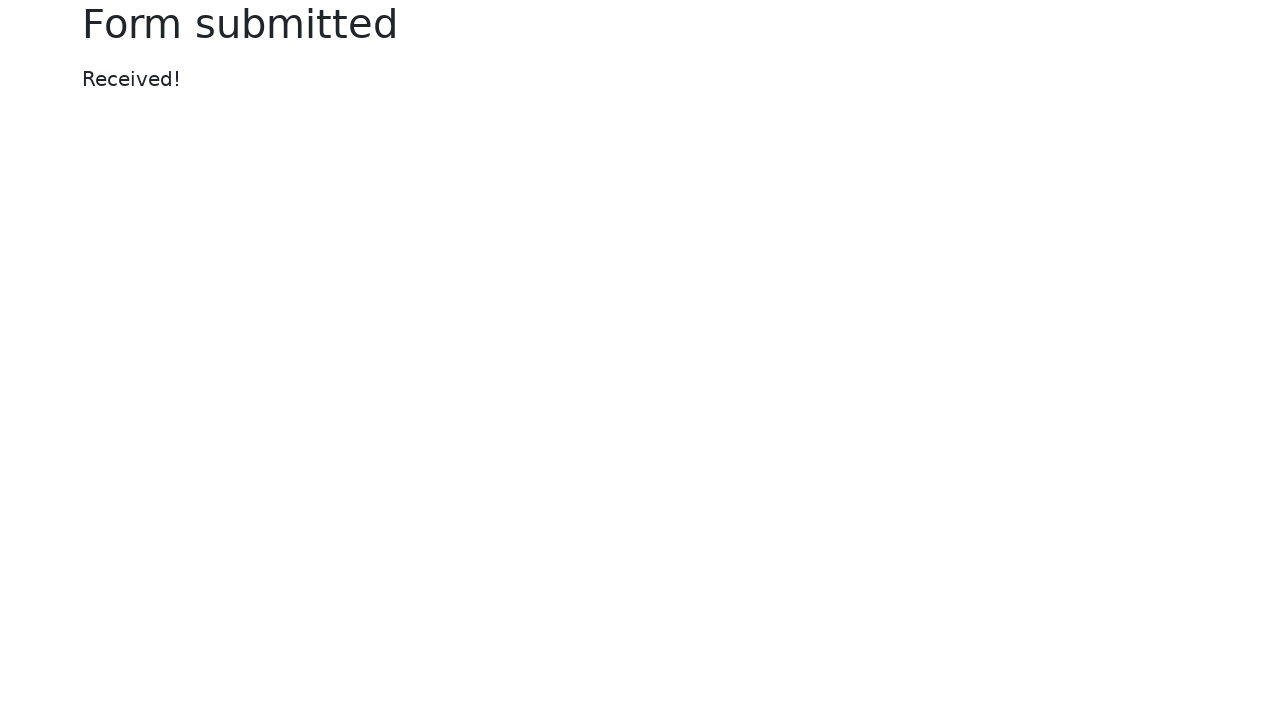